Tests selecting an option from a dropdown the "easy way" using Playwright's built-in select method, then verifying the selection.

Starting URL: https://the-internet.herokuapp.com/dropdown

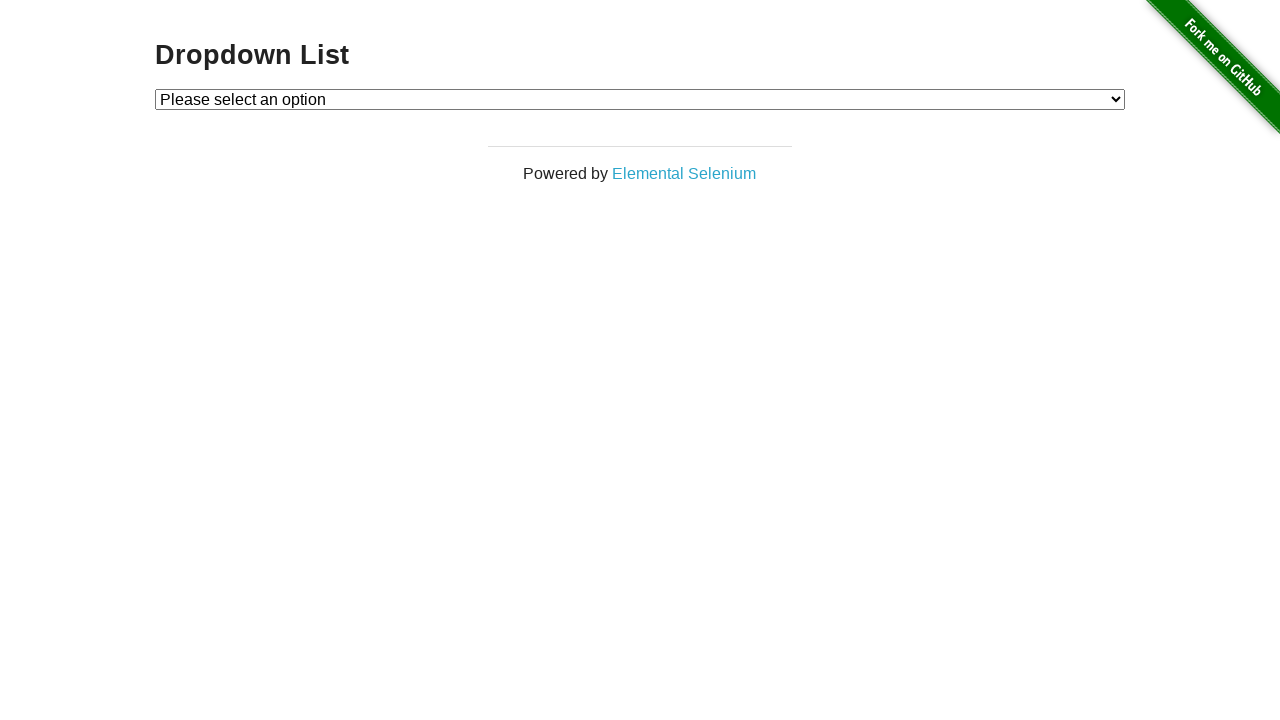

Navigated to dropdown page
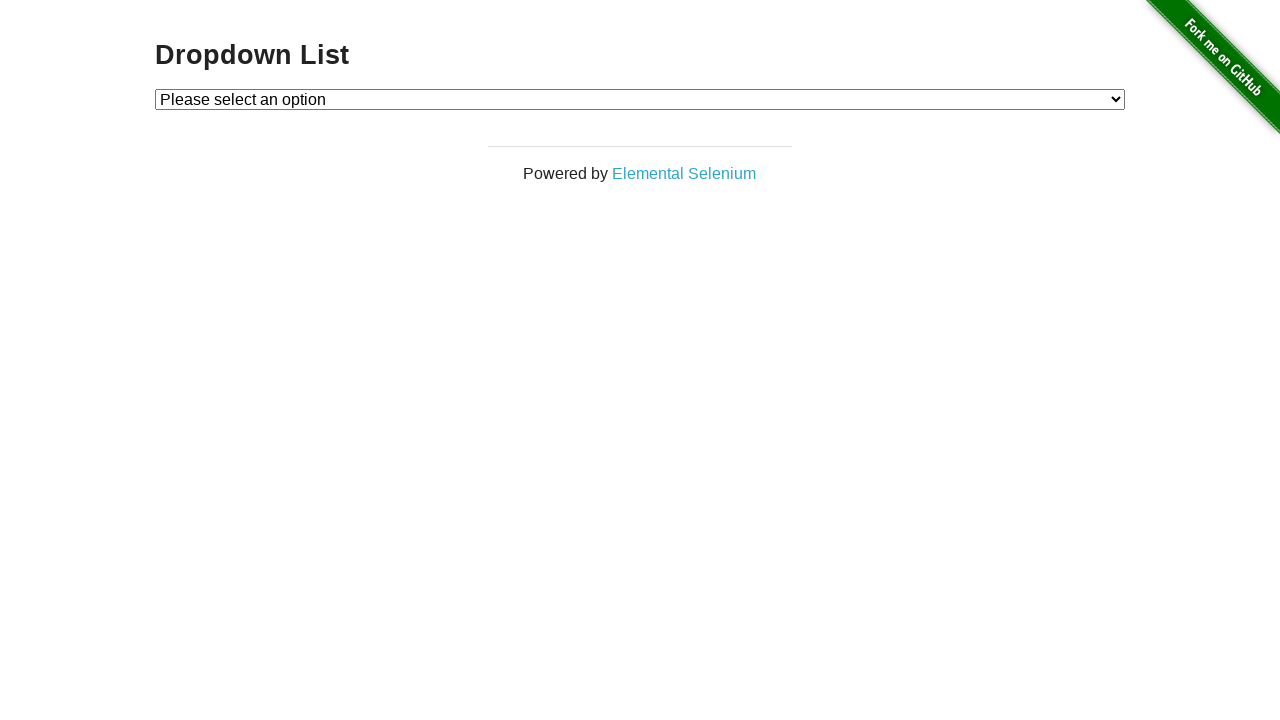

Selected 'Option 1' from dropdown using label on #dropdown
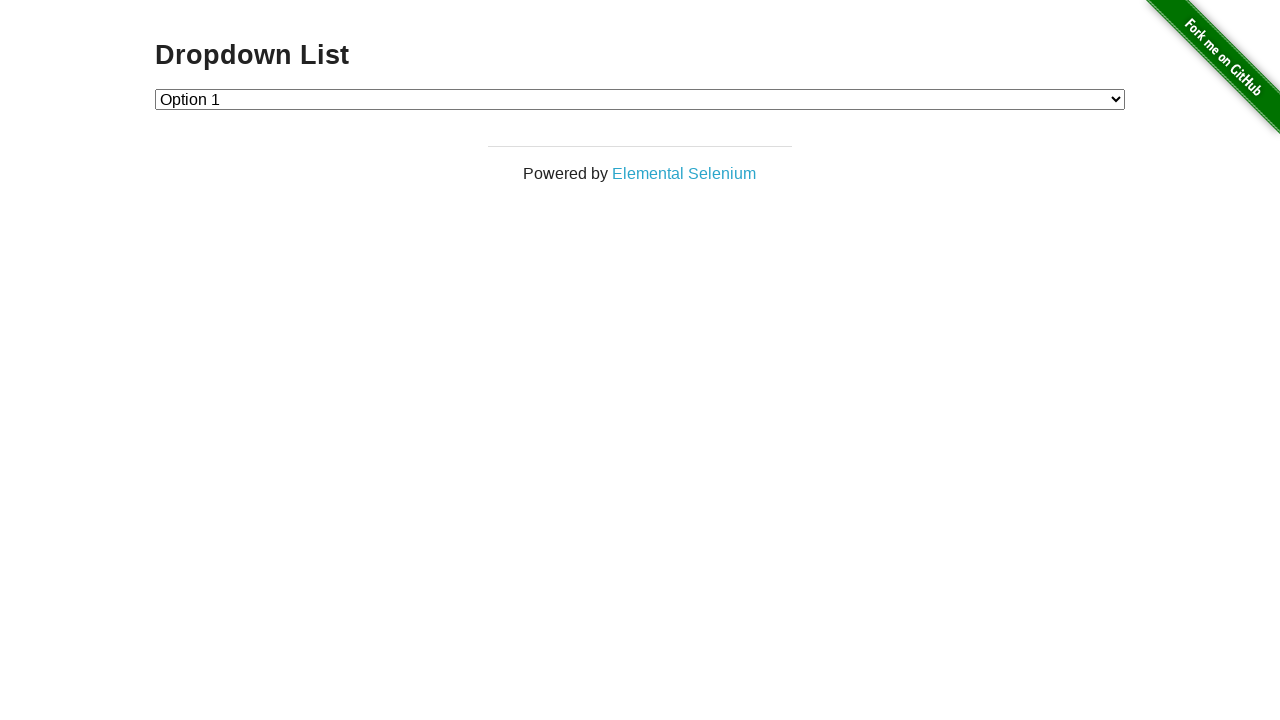

Retrieved selected dropdown value
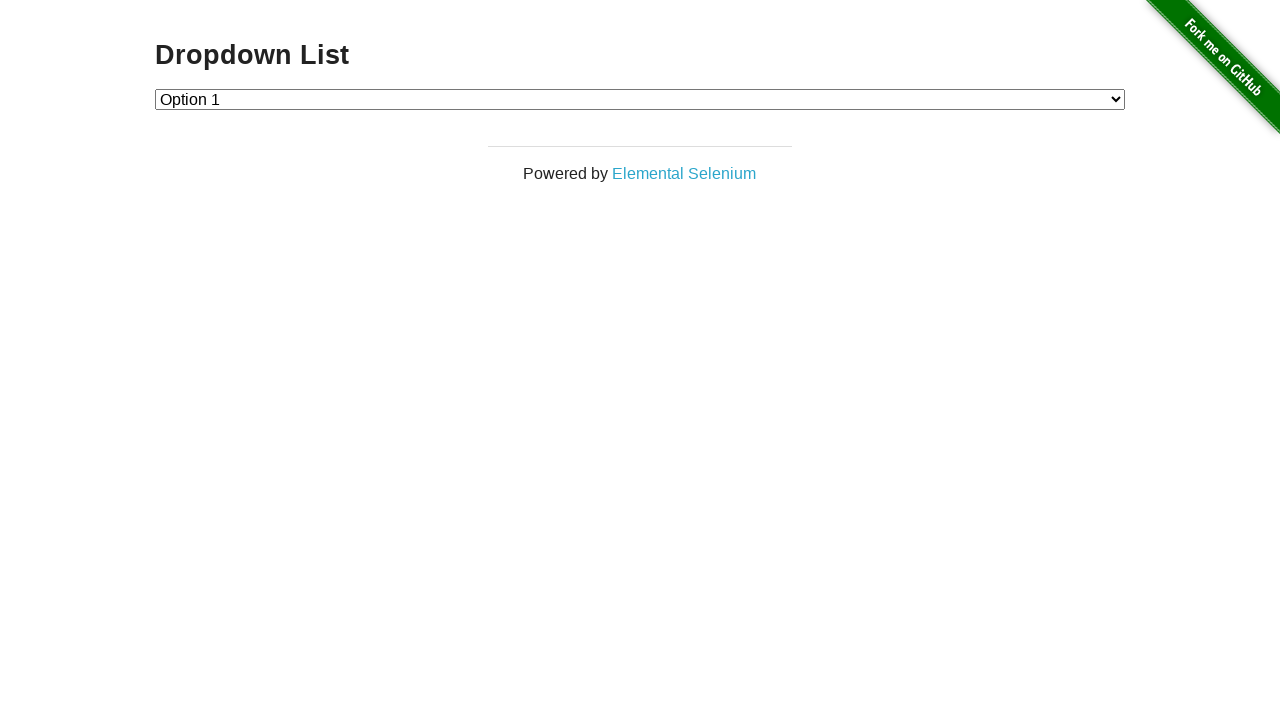

Verified that dropdown value equals '1'
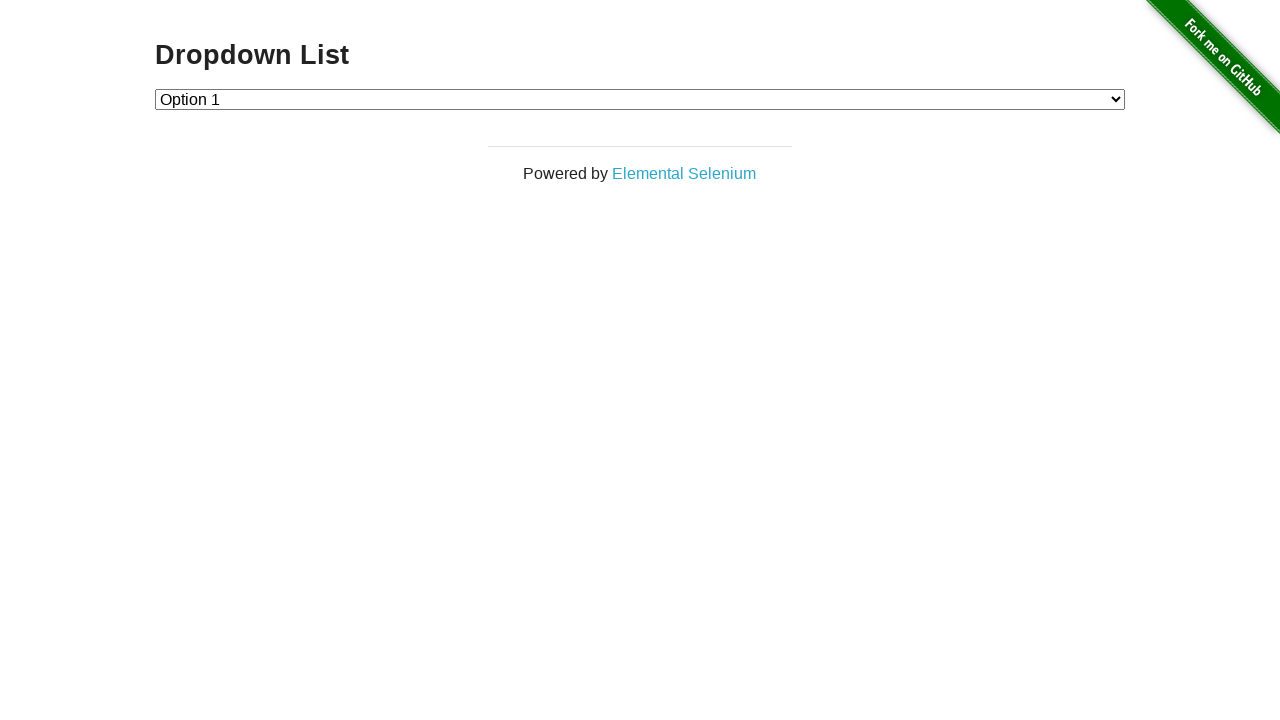

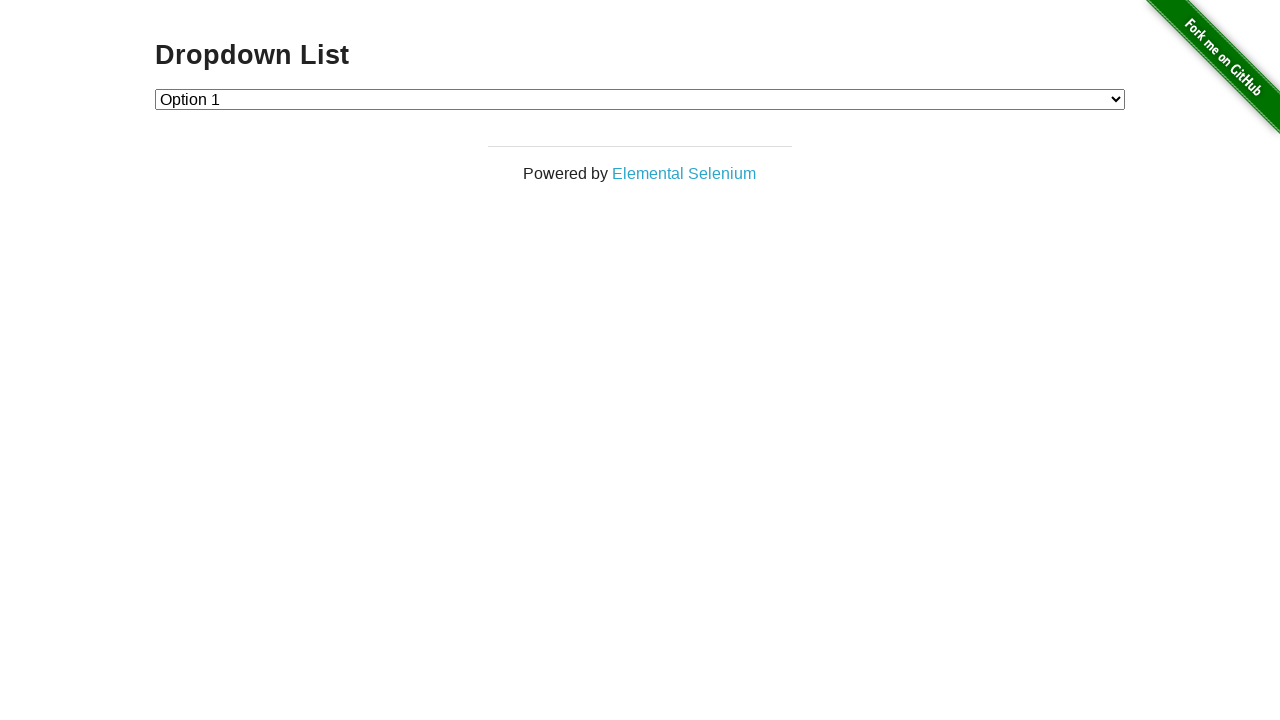